Navigates to Oreo website and demonstrates browser window resizing functionality

Starting URL: https://www.oreo.com/

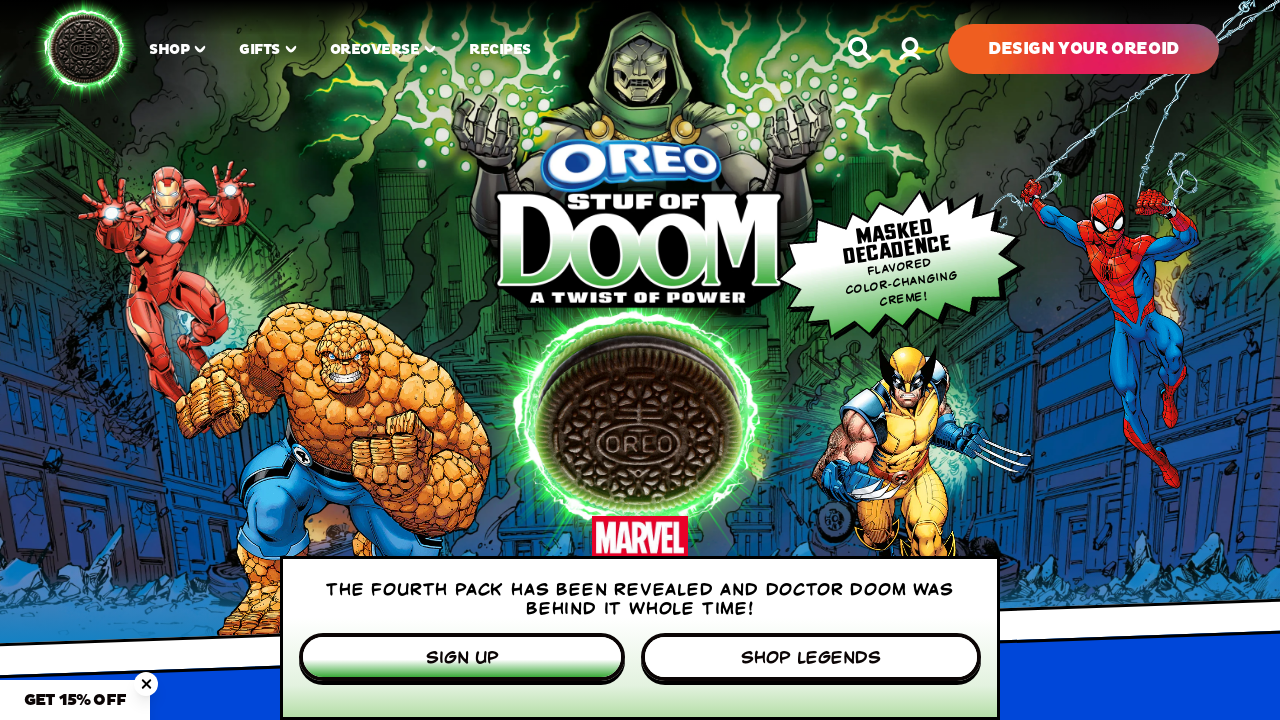

Retrieved current viewport size
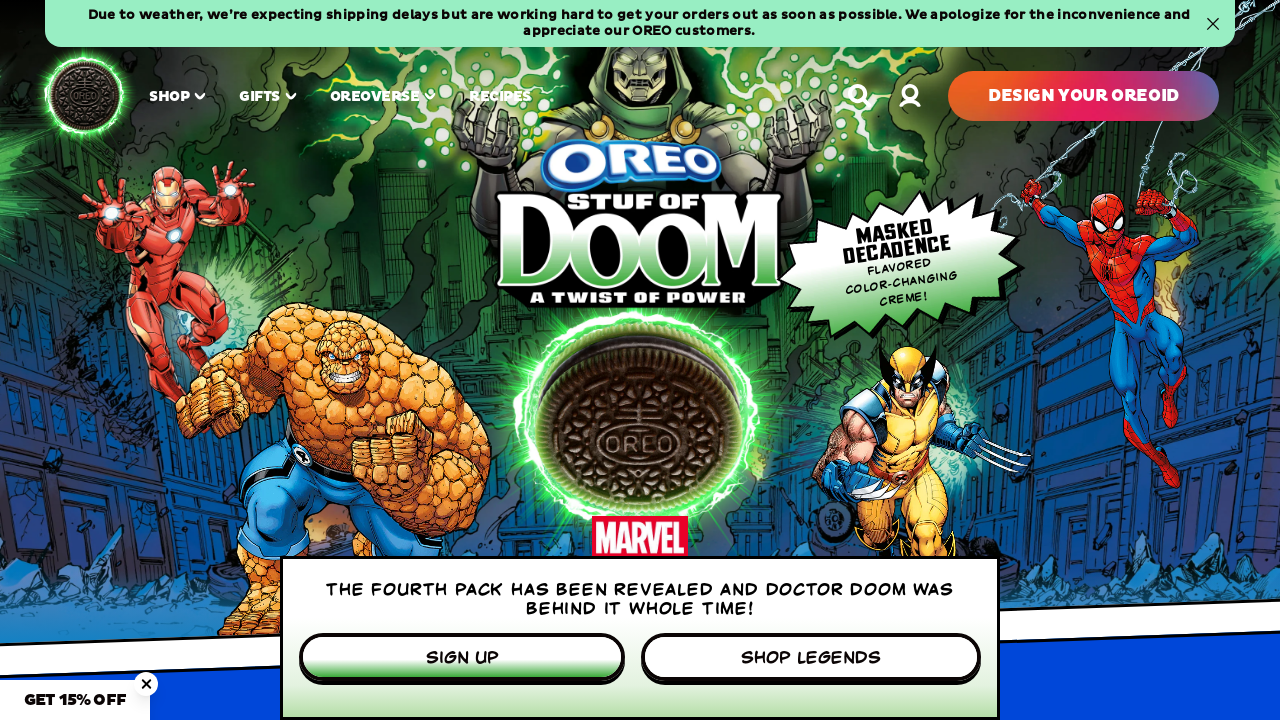

Resized browser window to 500x500 pixels
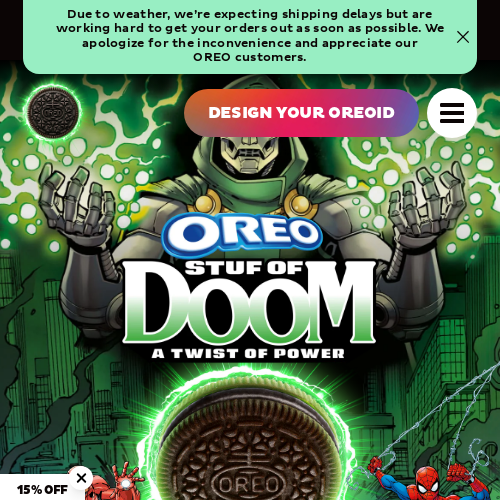

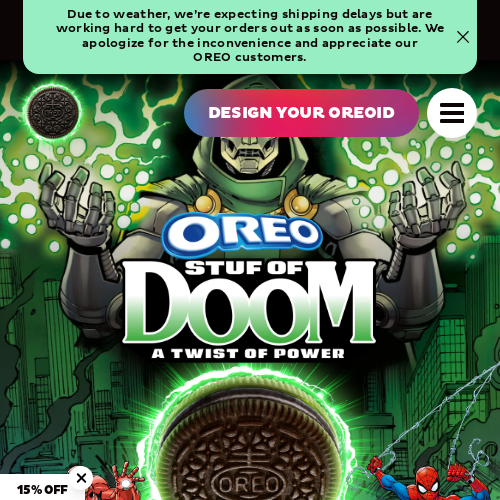